Tests closing a modal dialog by pressing Enter key on the OK button

Starting URL: https://testpages.eviltester.com/styled/alerts/fake-alert-test.html

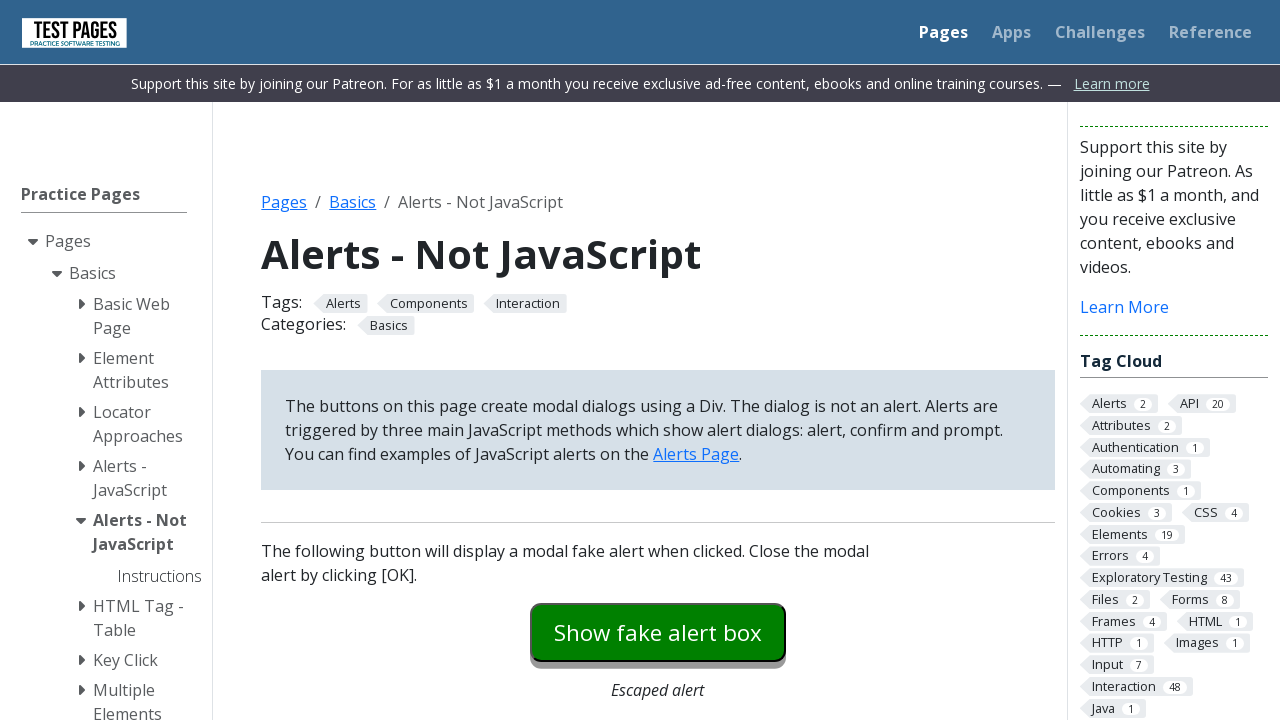

Clicked button to trigger modal dialog at (658, 360) on #modaldialog
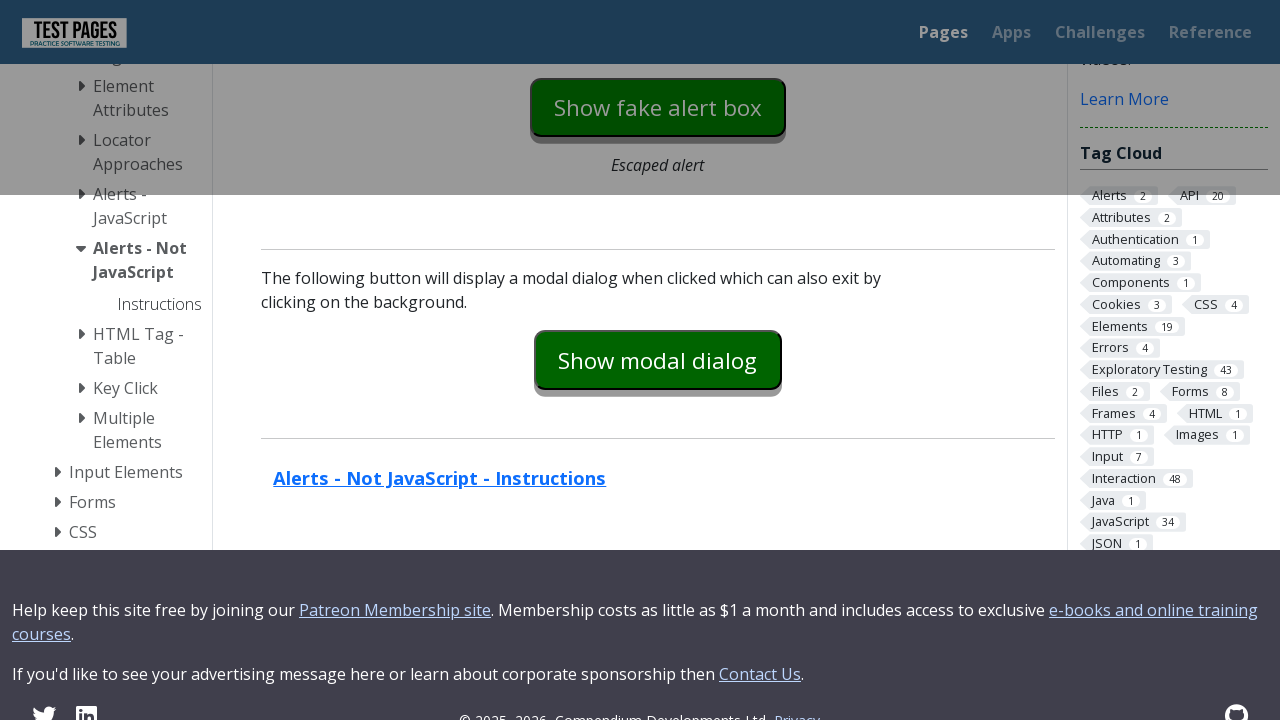

Pressed Enter key on OK button to close modal on #dialog-ok
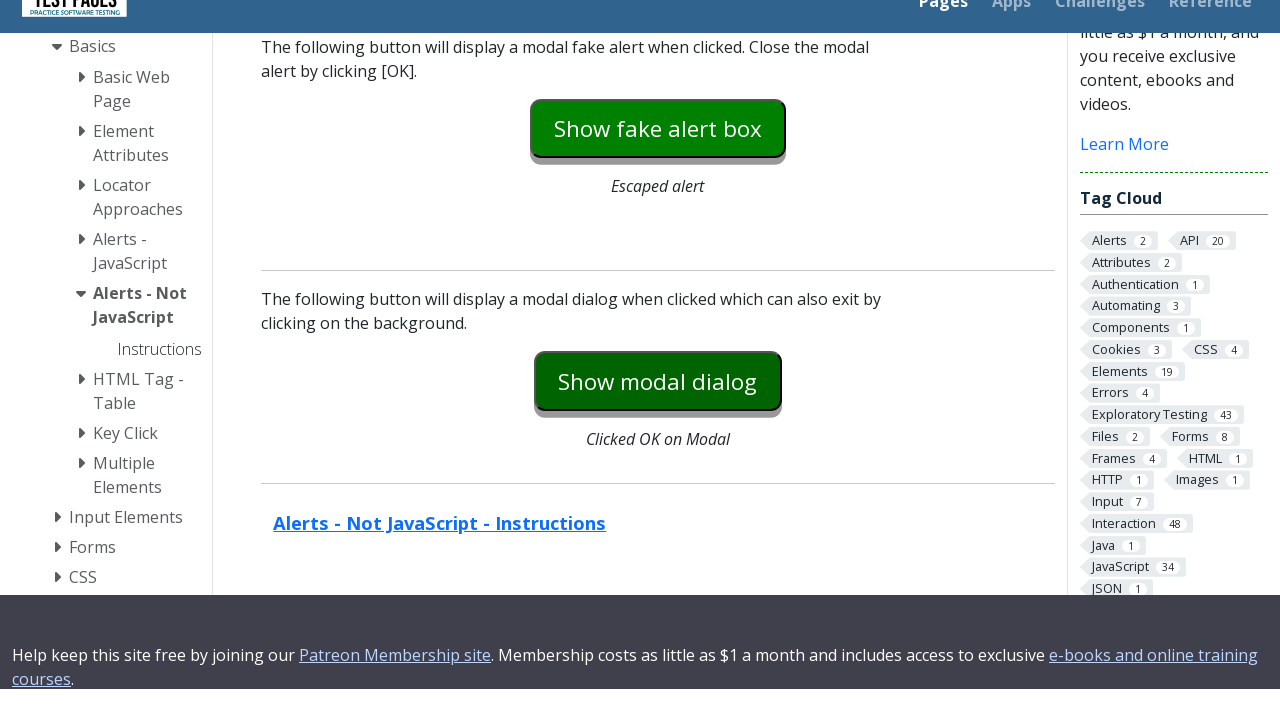

Verified modal dialog is hidden
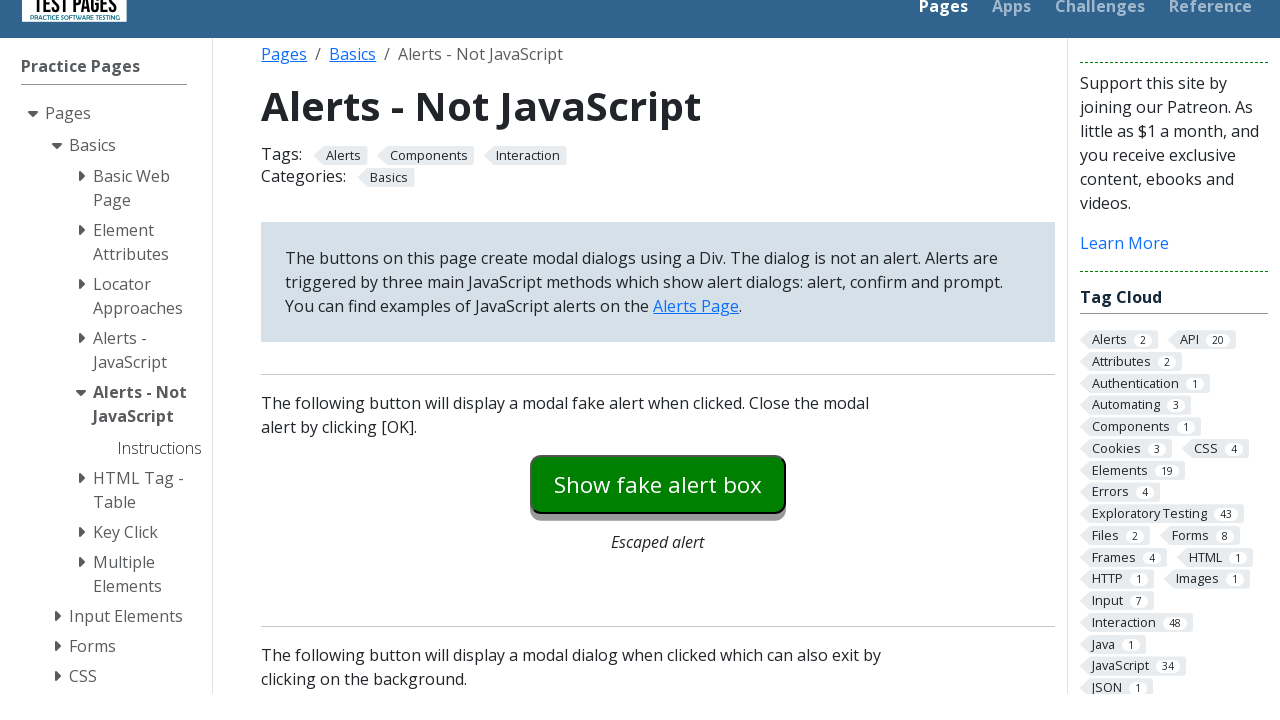

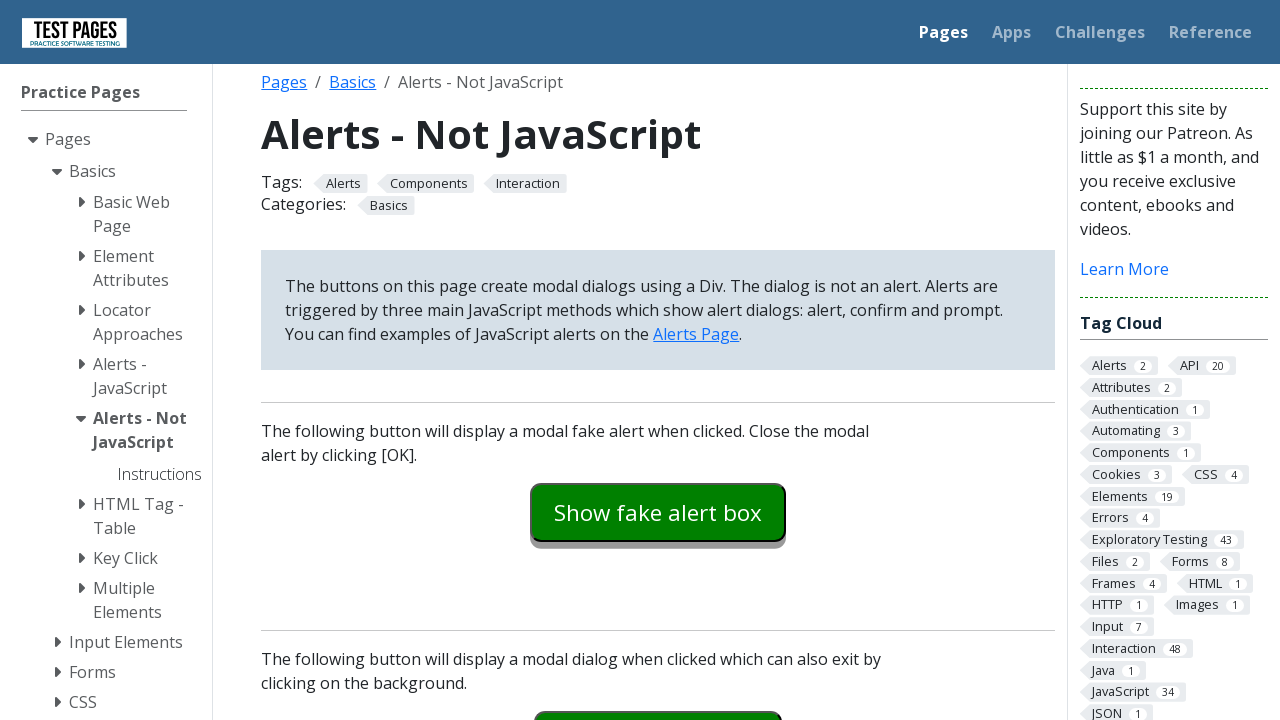